Opens multiple tabs to the same Twitch channel URL

Starting URL: https://www.twitch.tv/gblzera__

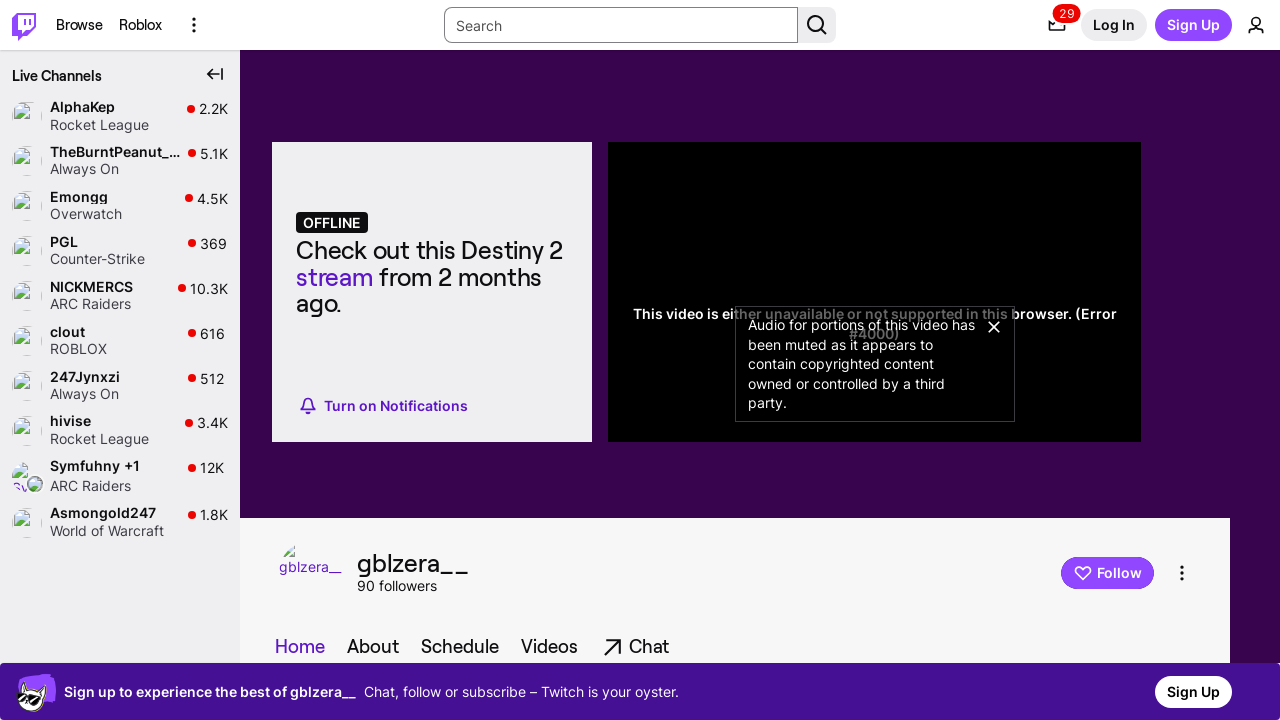

Created new tab 1
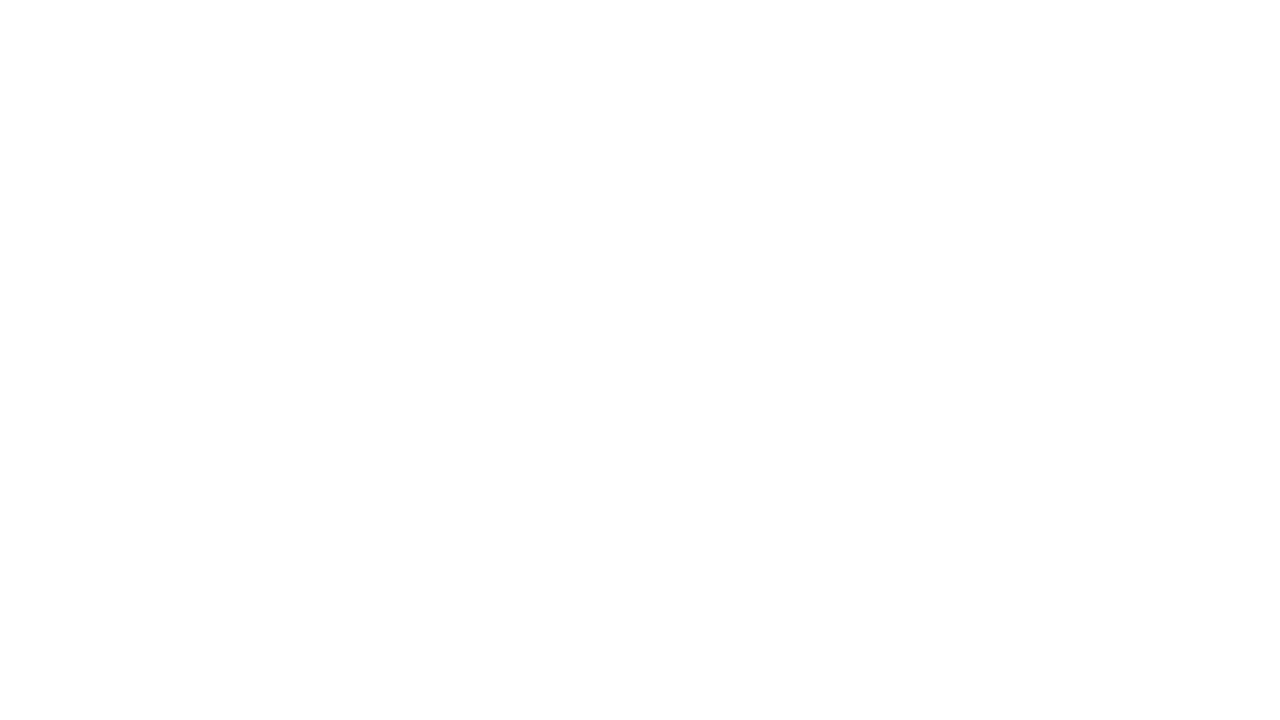

Navigated tab 1 to Twitch channel gblzera__
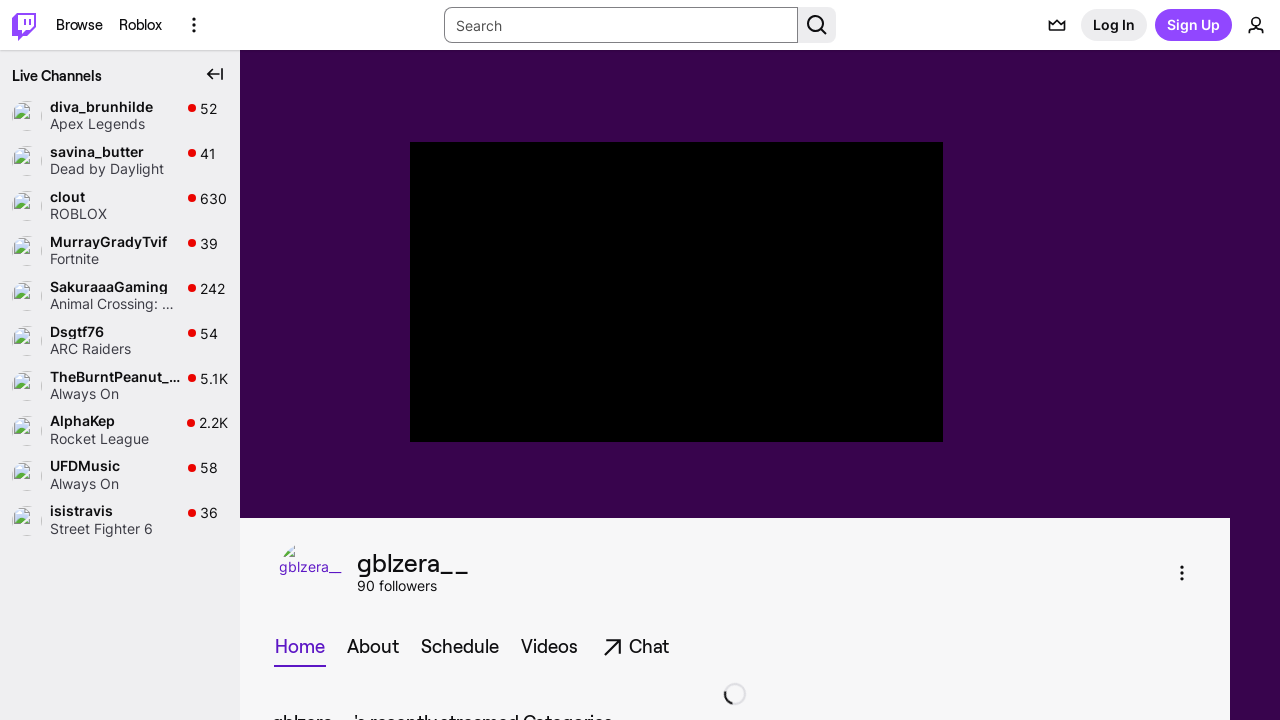

Created new tab 2
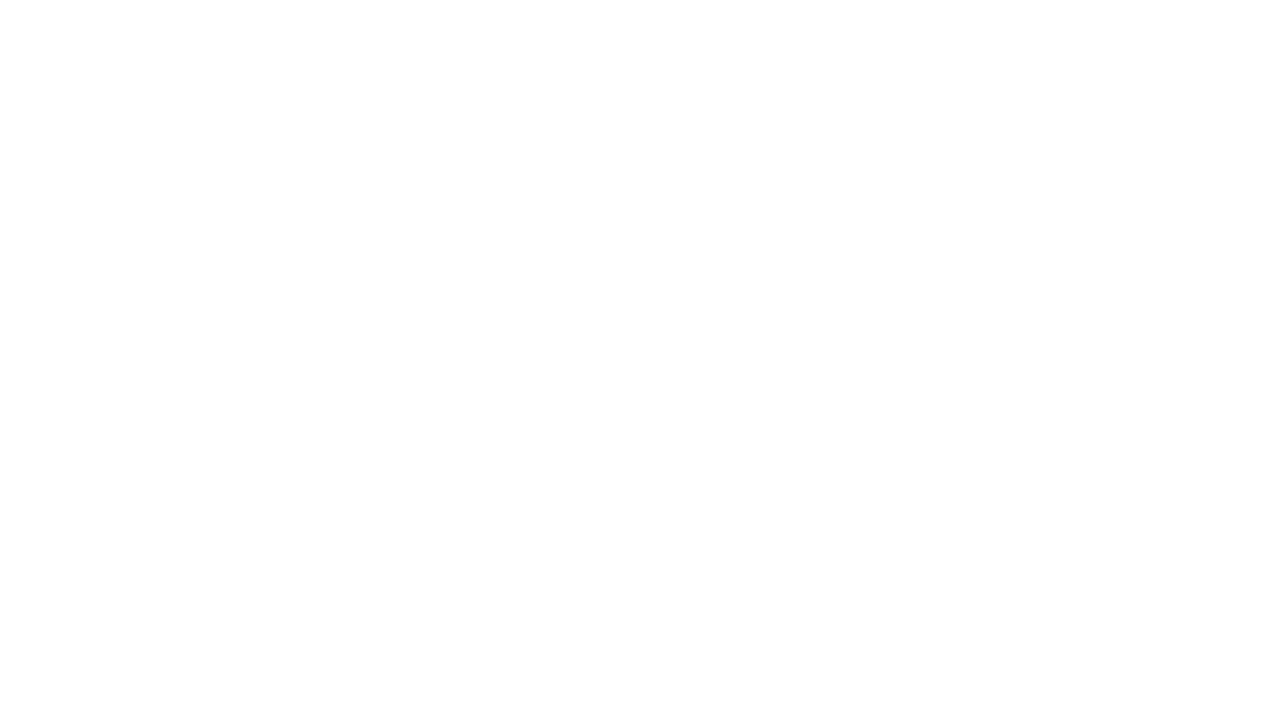

Navigated tab 2 to Twitch channel gblzera__
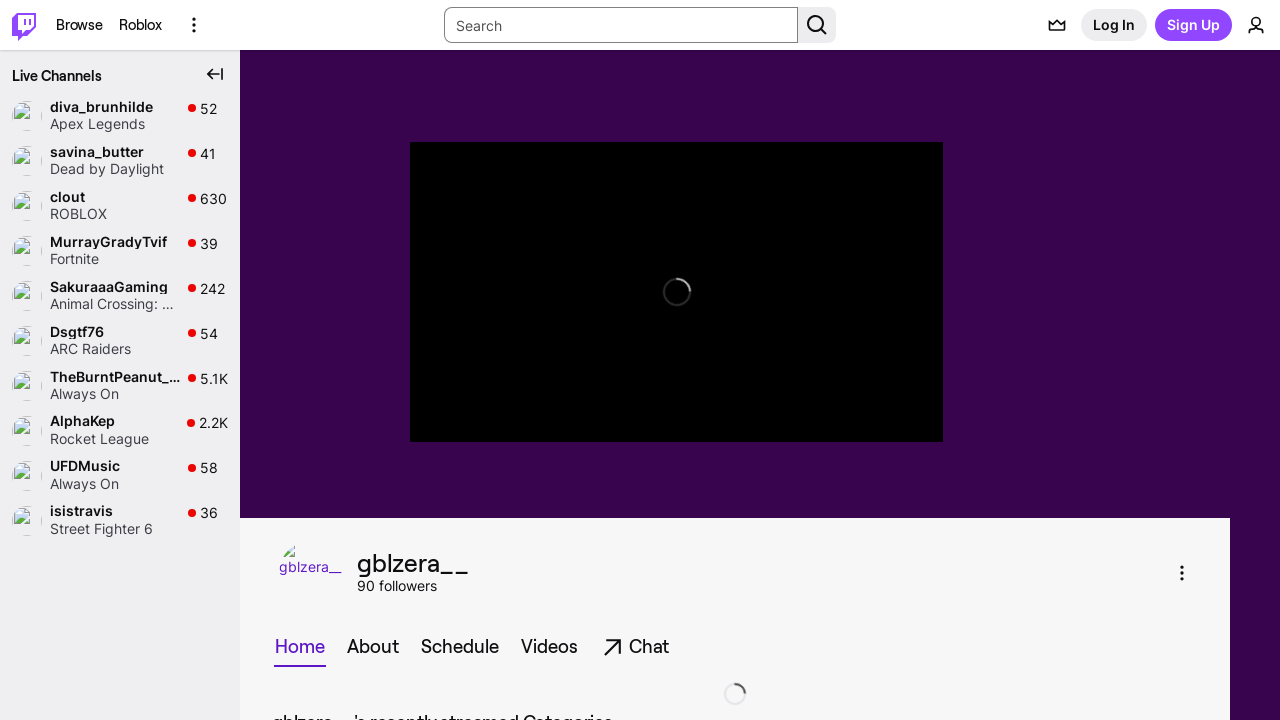

Created new tab 3
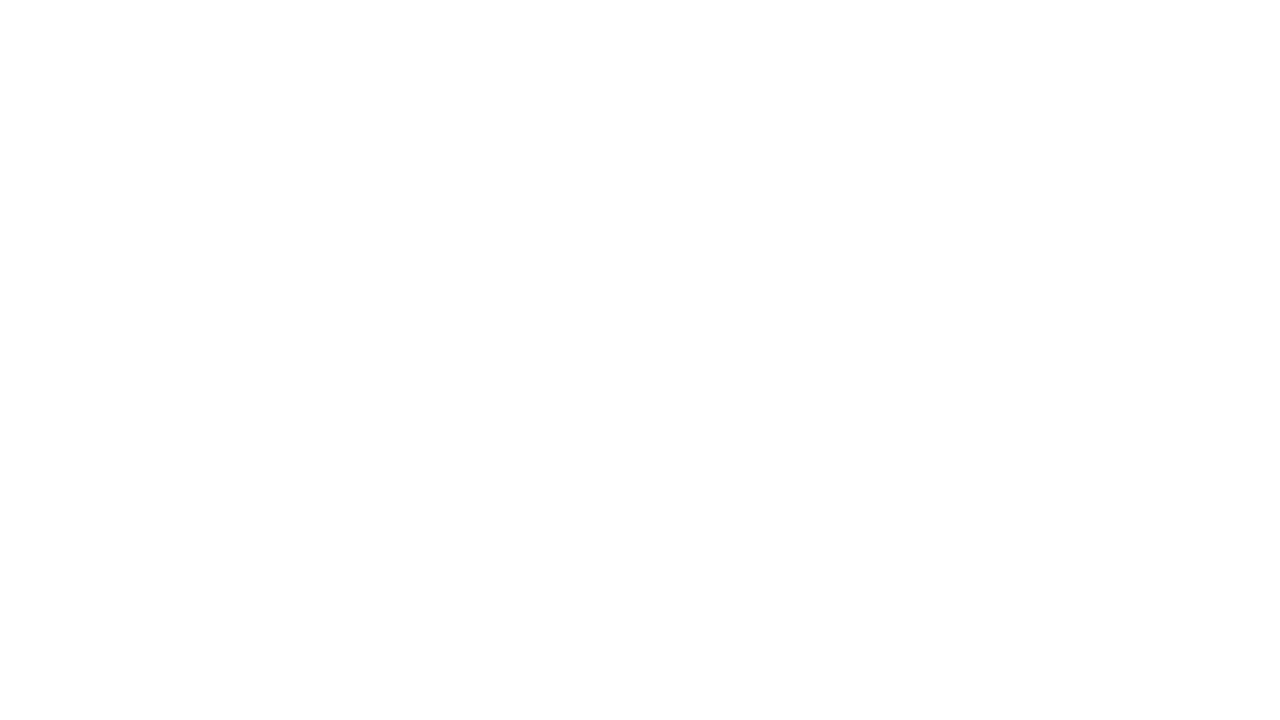

Navigated tab 3 to Twitch channel gblzera__
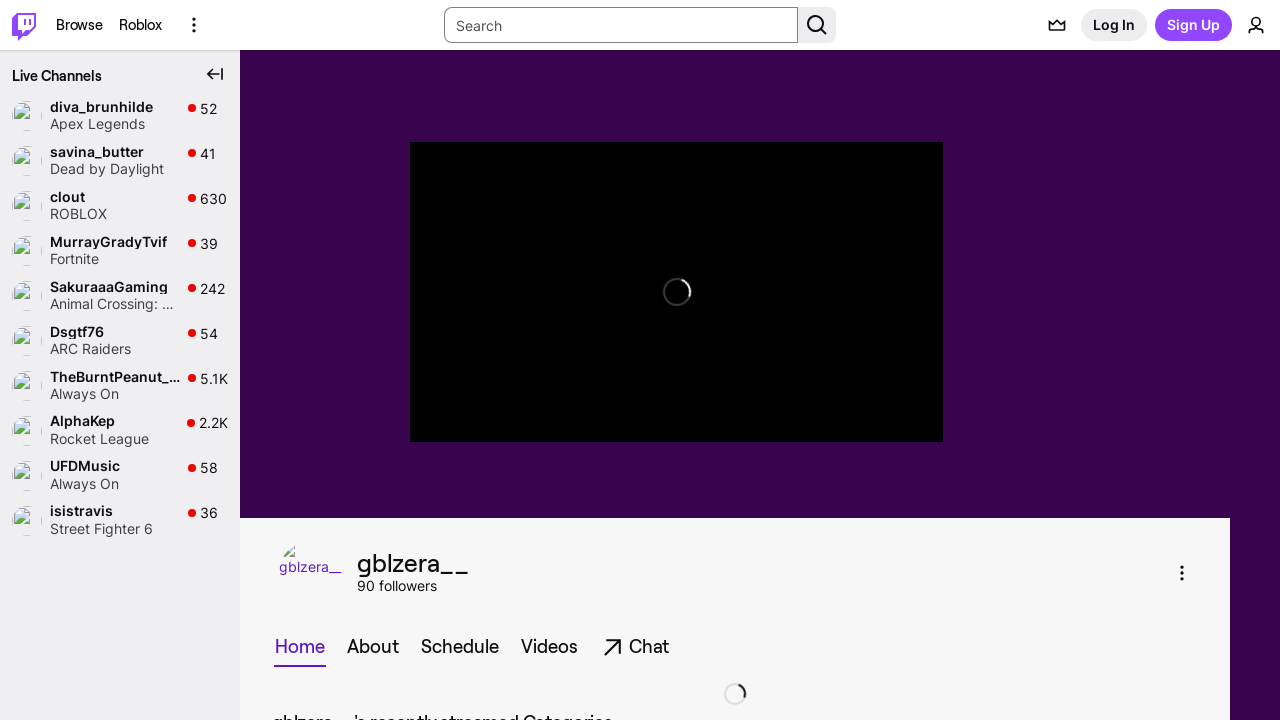

Created new tab 4
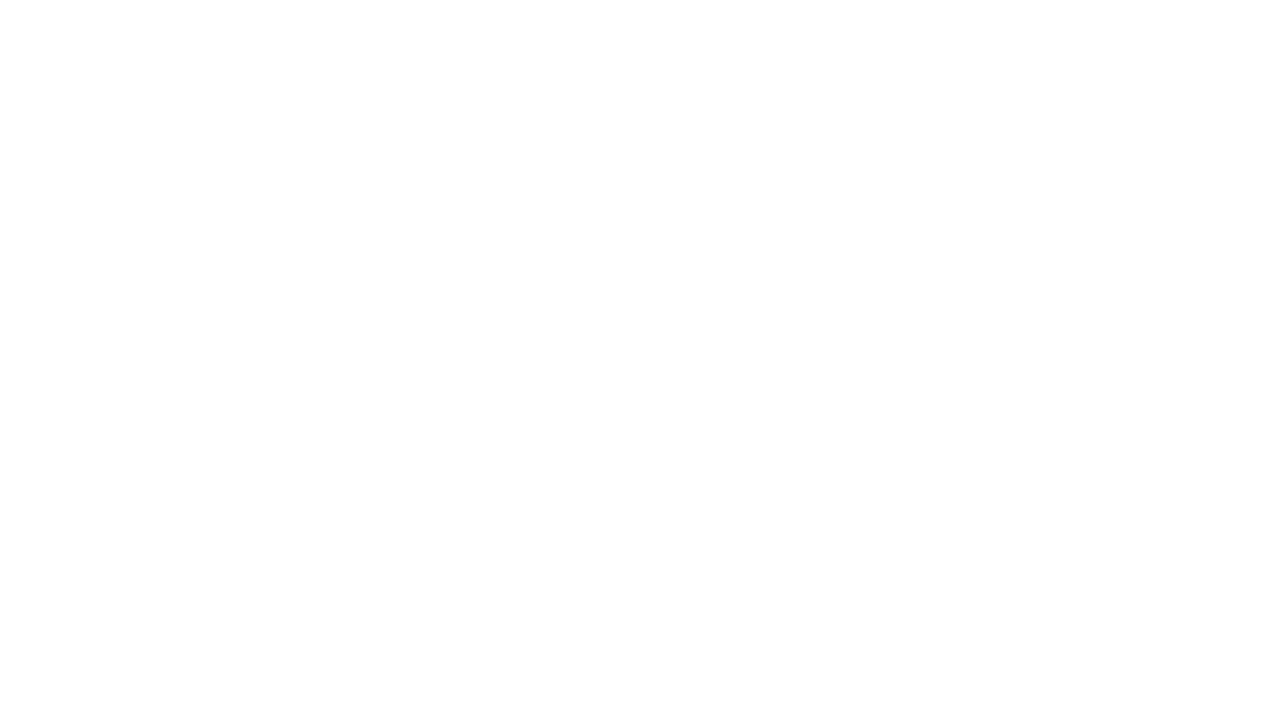

Navigated tab 4 to Twitch channel gblzera__
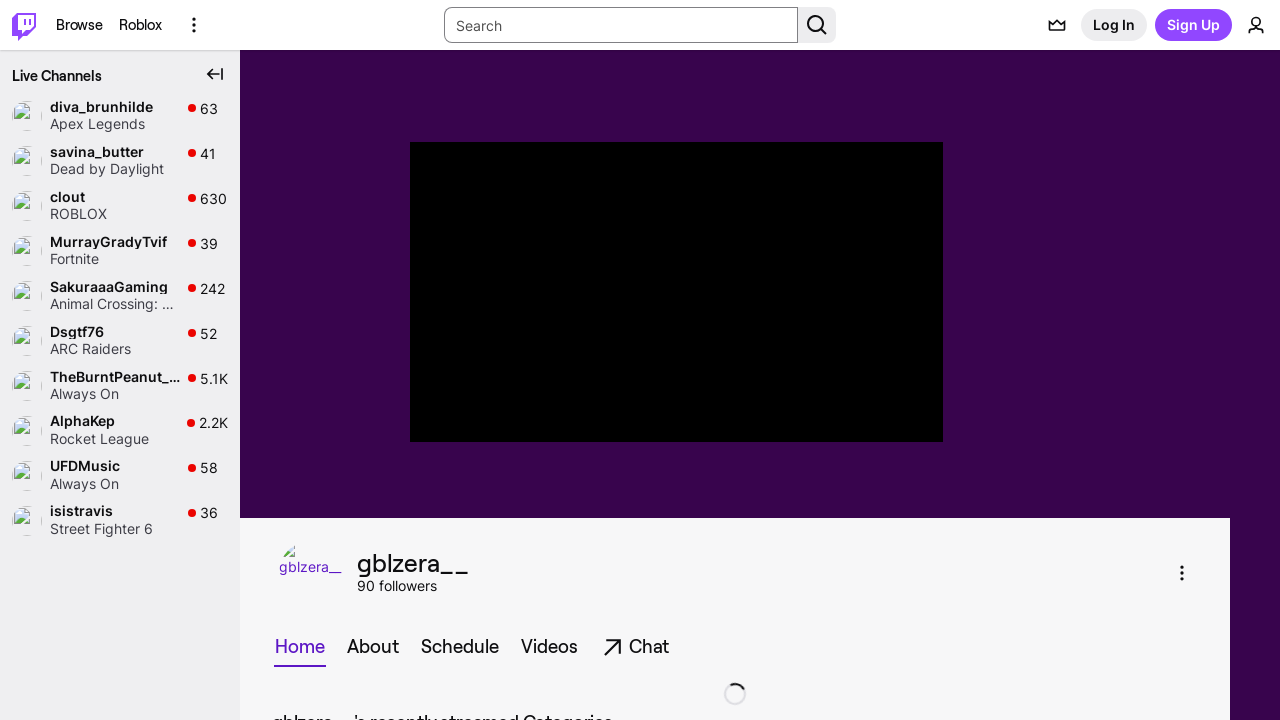

Created new tab 5
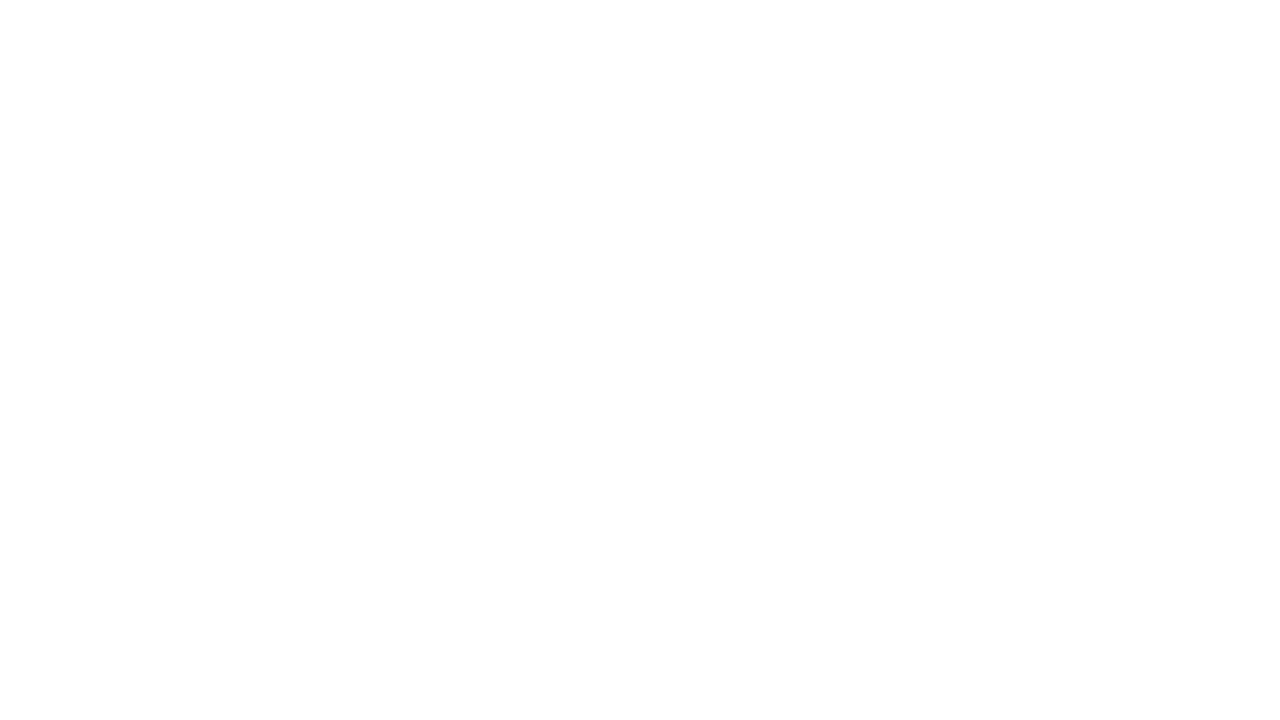

Navigated tab 5 to Twitch channel gblzera__
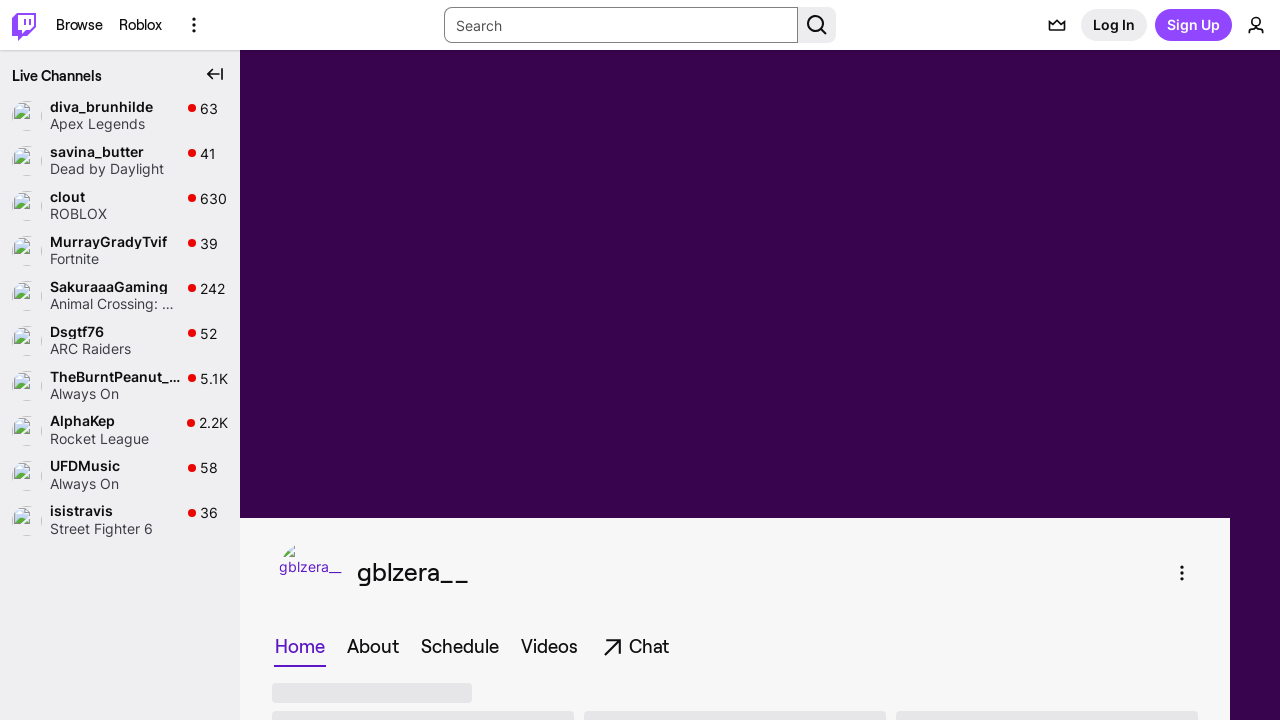

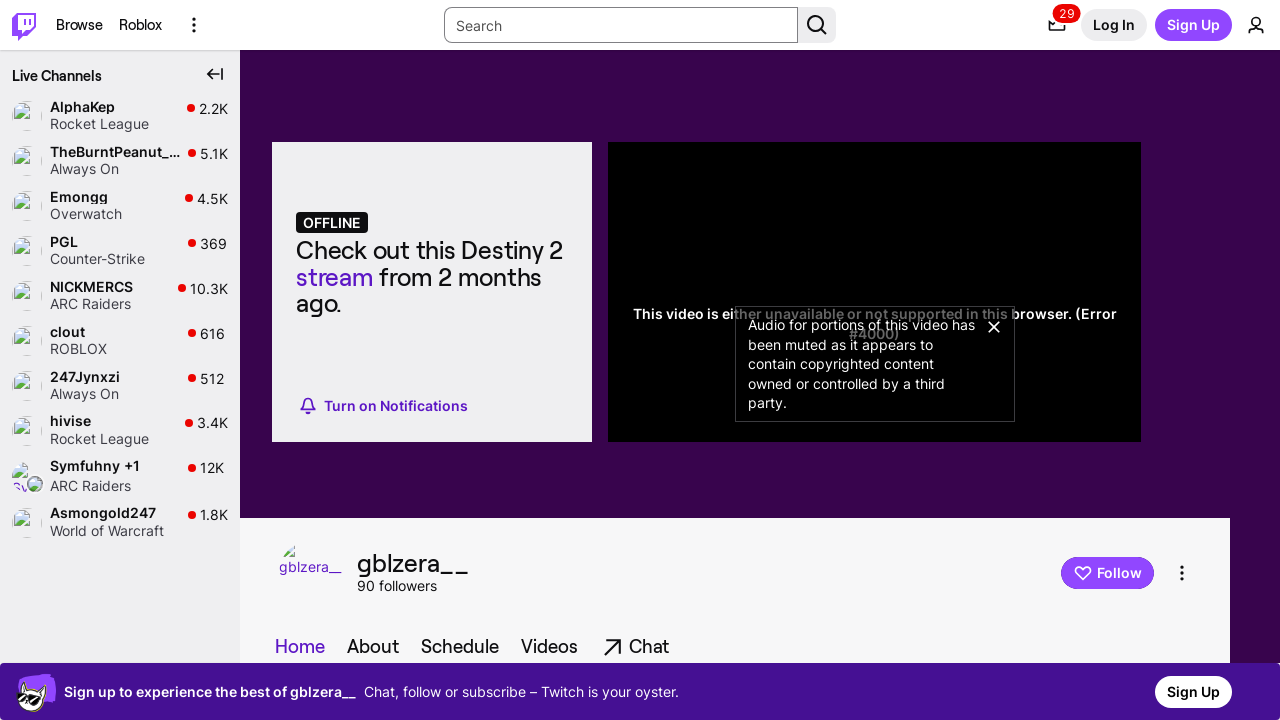